Tests various dropdown interactions including static dropdown selection, passenger count increment, dynamic location selection, and auto-suggestion dropdown on a flight booking form

Starting URL: https://rahulshettyacademy.com/dropdownsPractise/

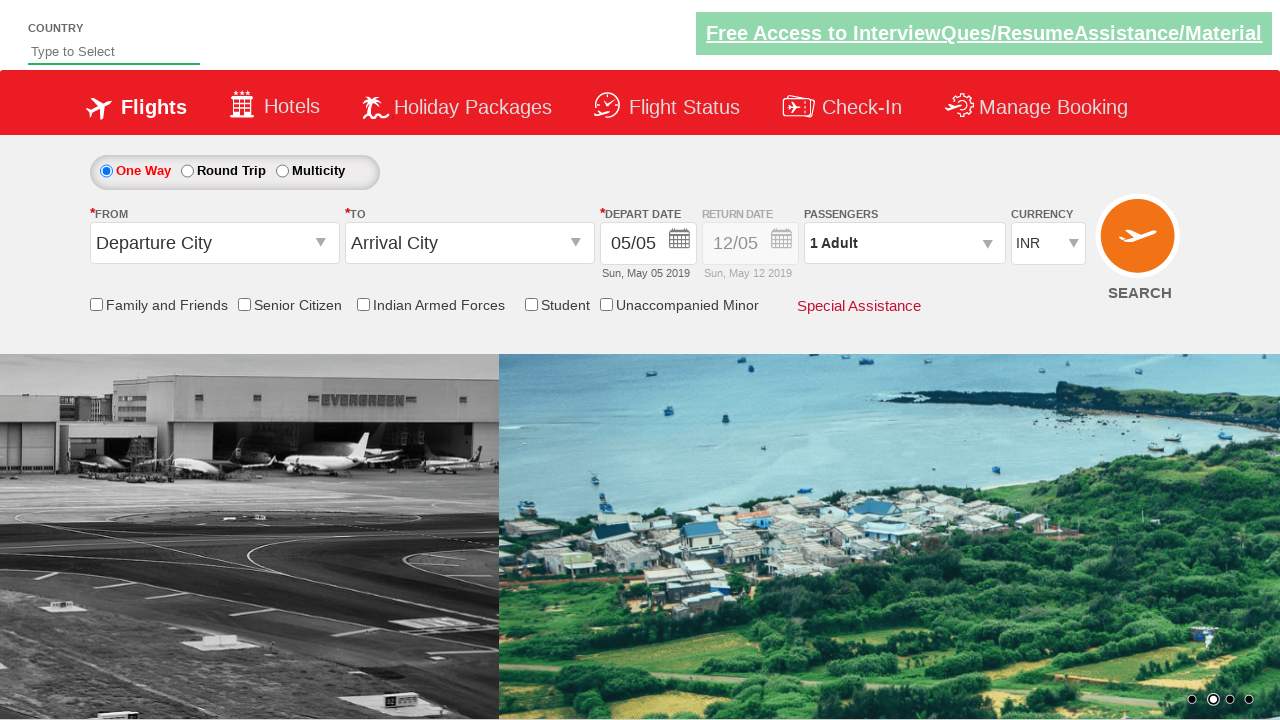

Selected currency dropdown option by index 3 on #ctl00_mainContent_DropDownListCurrency
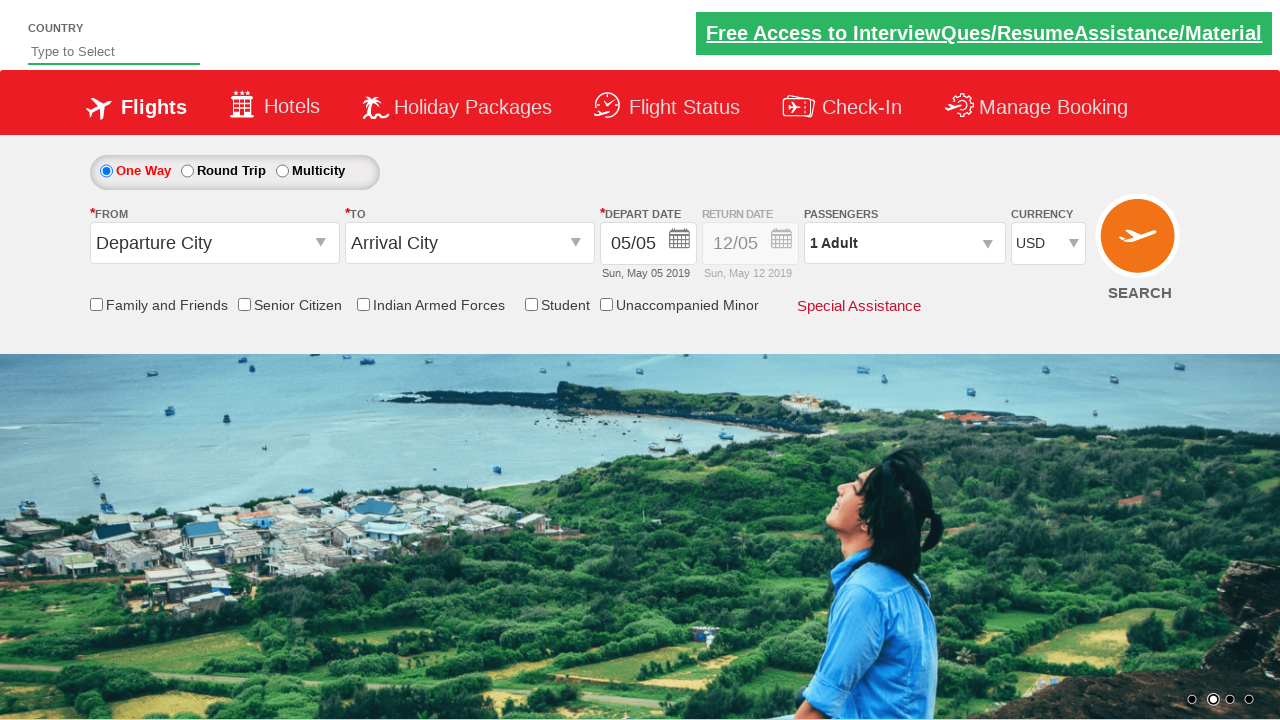

Selected AED from currency dropdown by label on #ctl00_mainContent_DropDownListCurrency
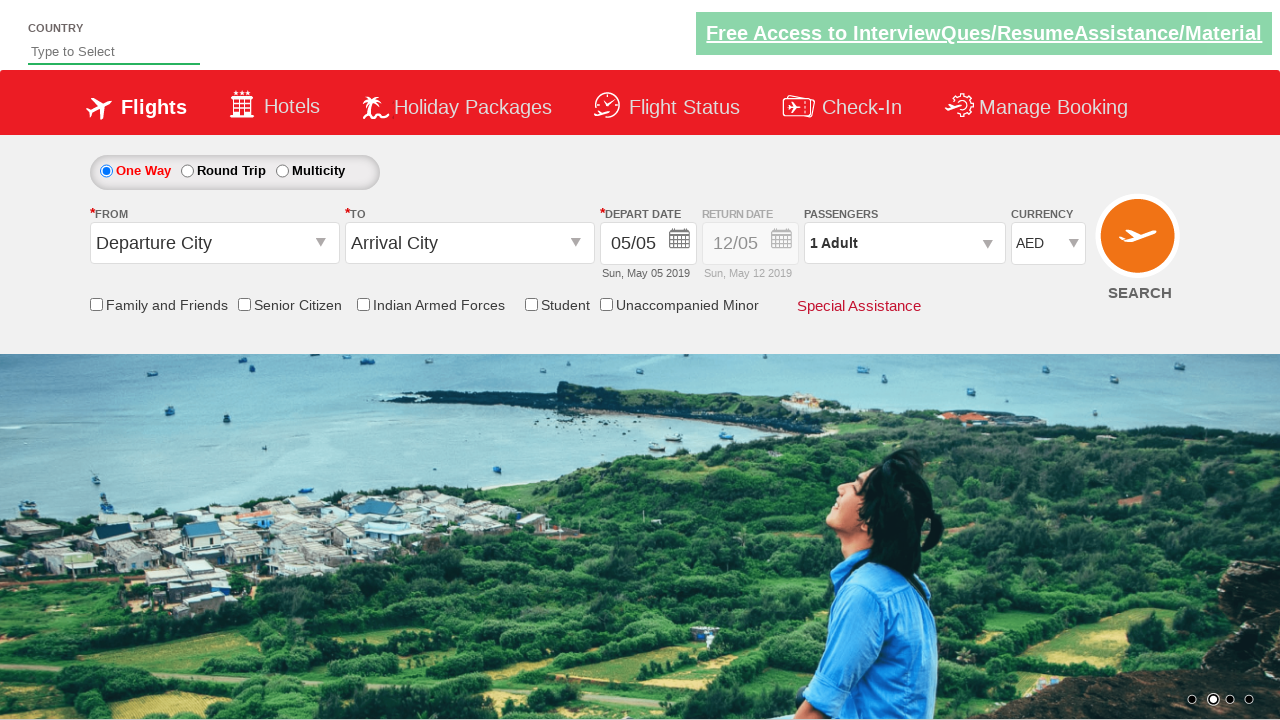

Selected INR from currency dropdown by value on #ctl00_mainContent_DropDownListCurrency
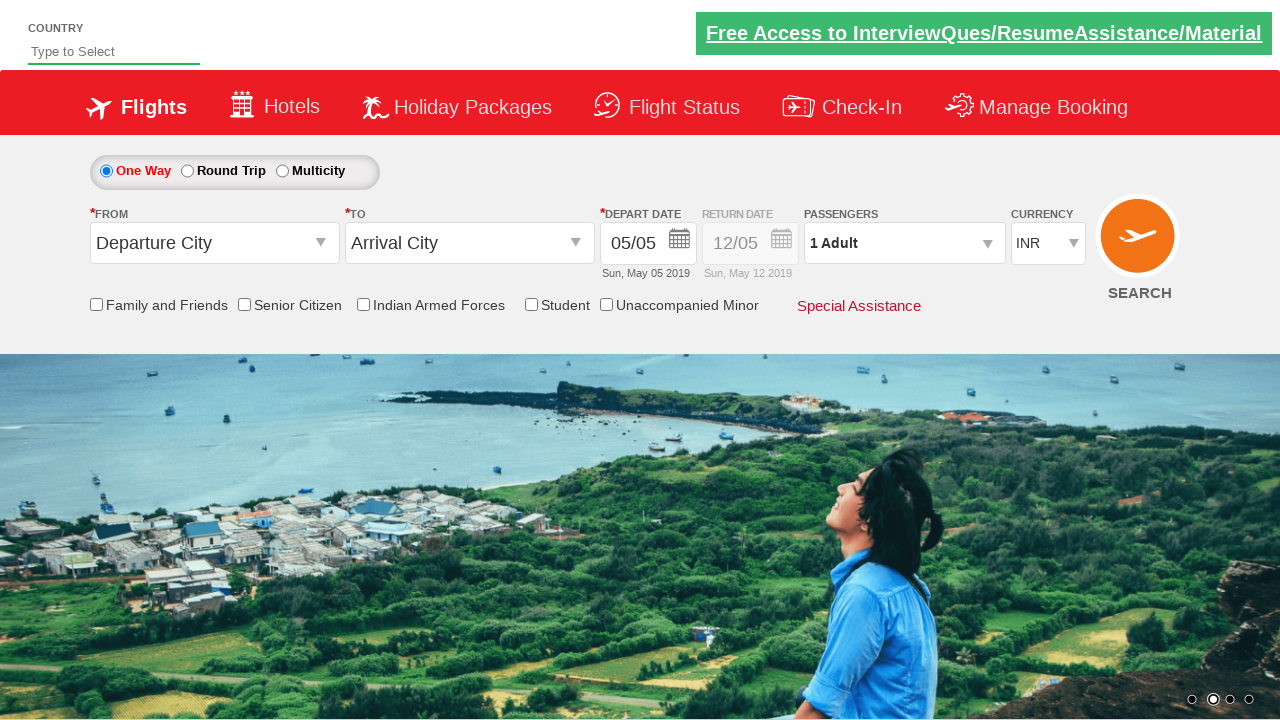

Clicked on passenger info to open dropdown at (904, 243) on #divpaxinfo
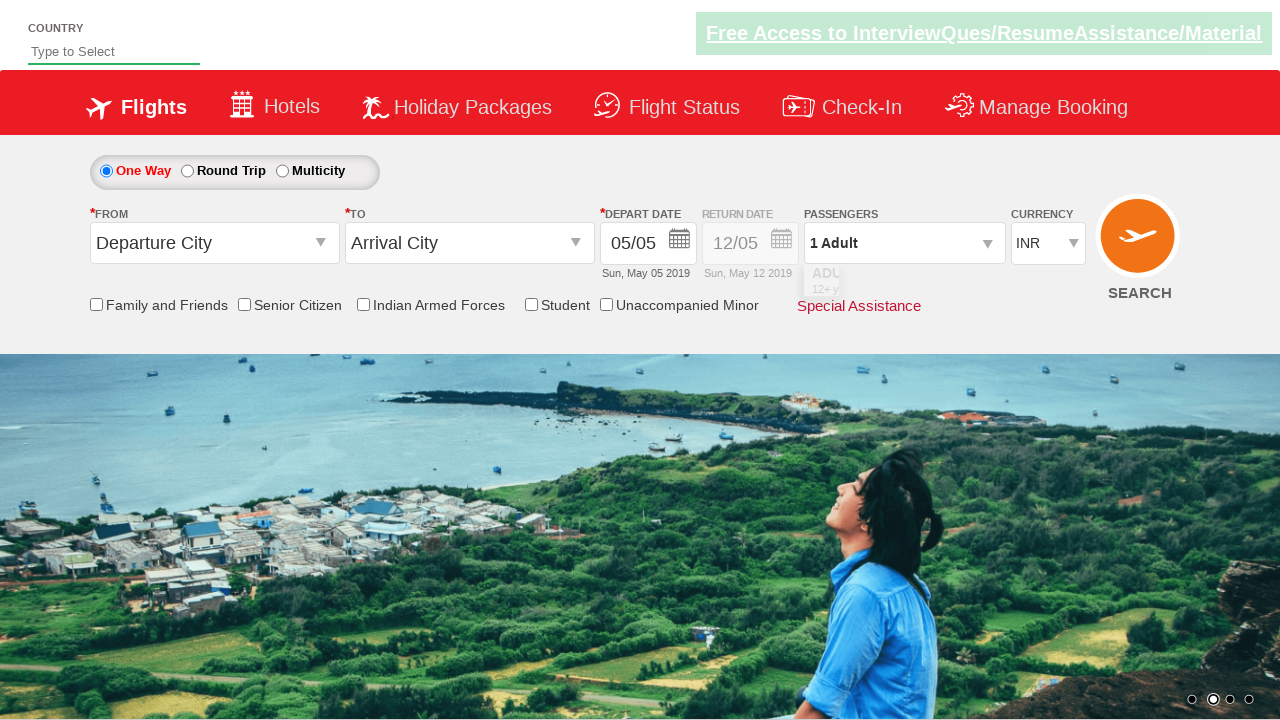

Incremented adult passenger count (iteration 1/4) at (982, 288) on #hrefIncAdt
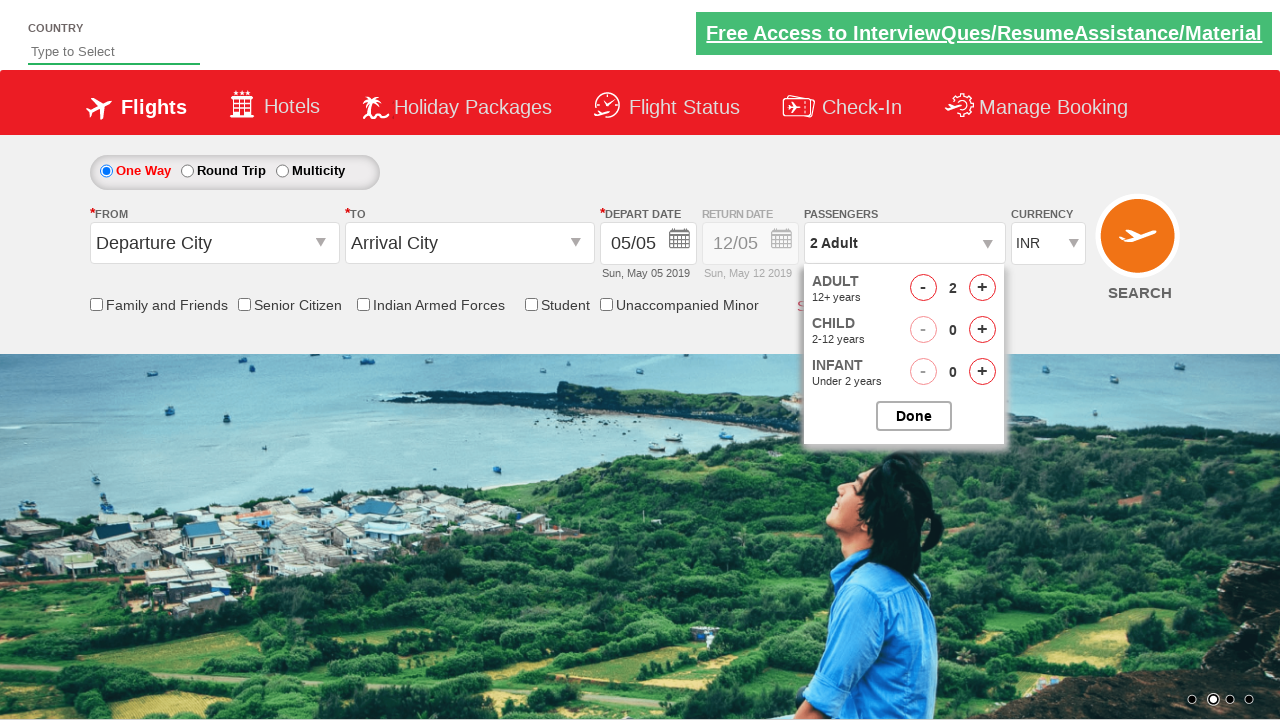

Incremented adult passenger count (iteration 2/4) at (982, 288) on #hrefIncAdt
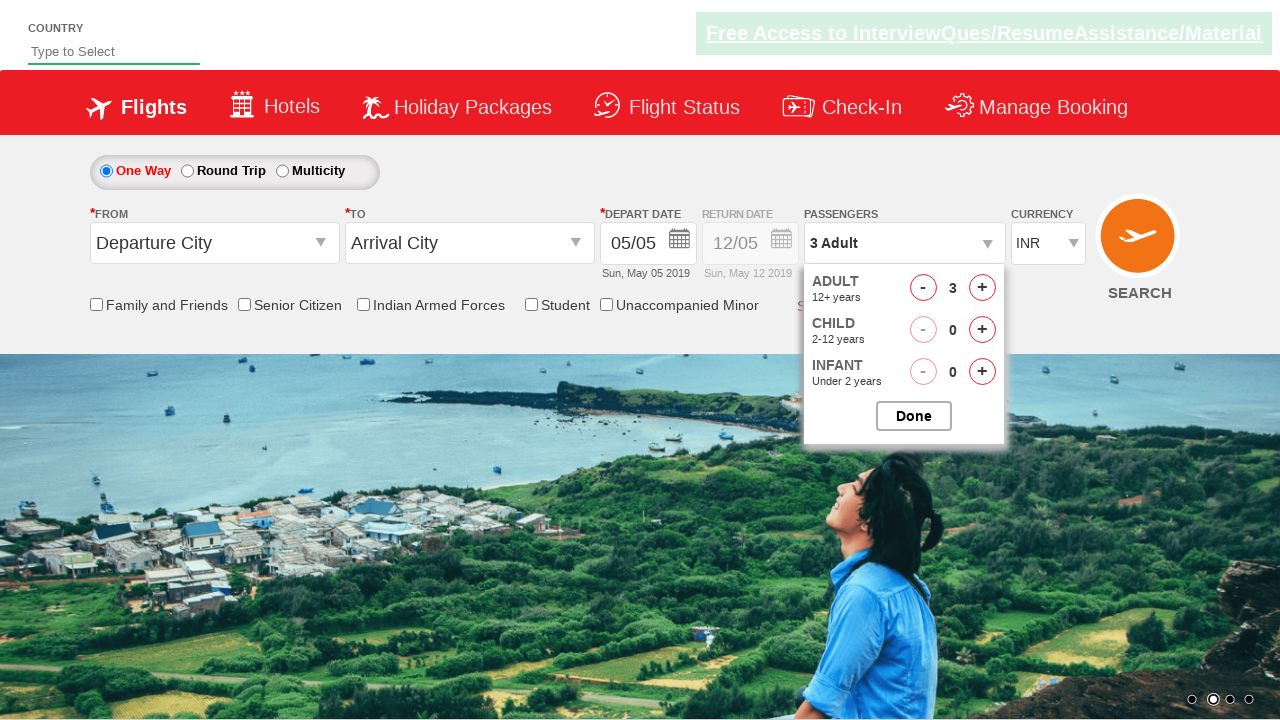

Incremented adult passenger count (iteration 3/4) at (982, 288) on #hrefIncAdt
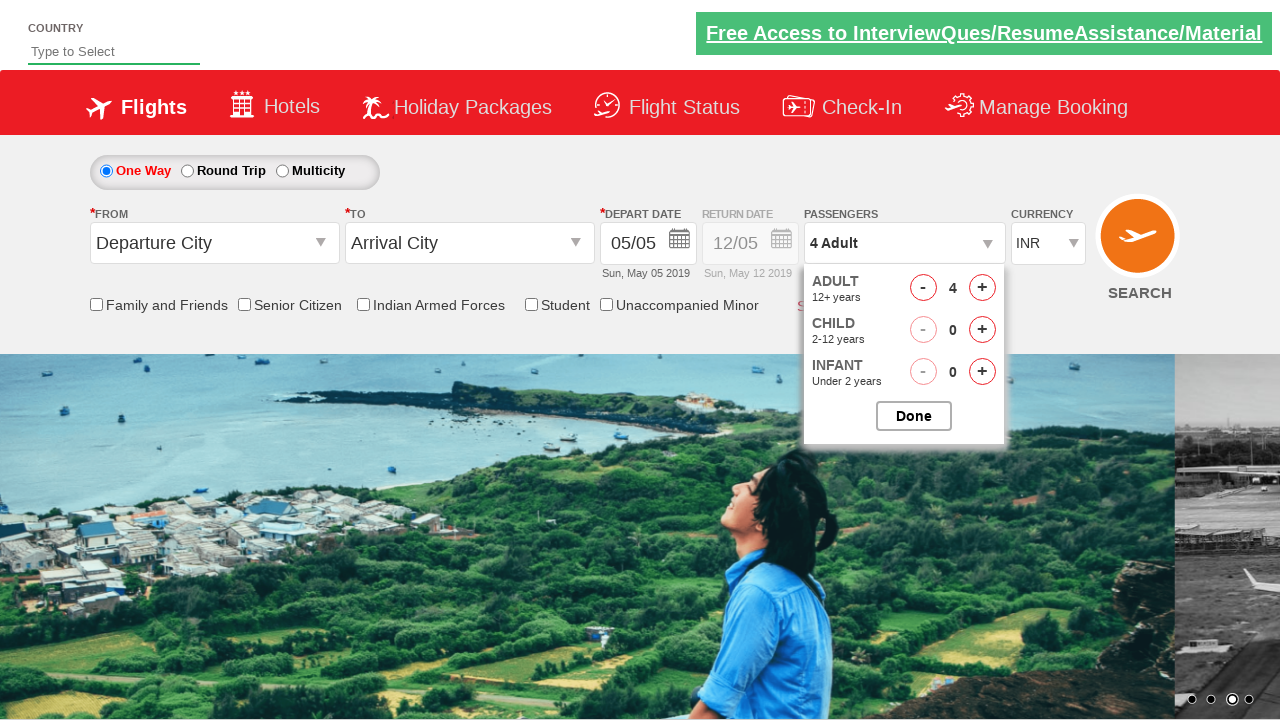

Incremented adult passenger count (iteration 4/4) at (982, 288) on #hrefIncAdt
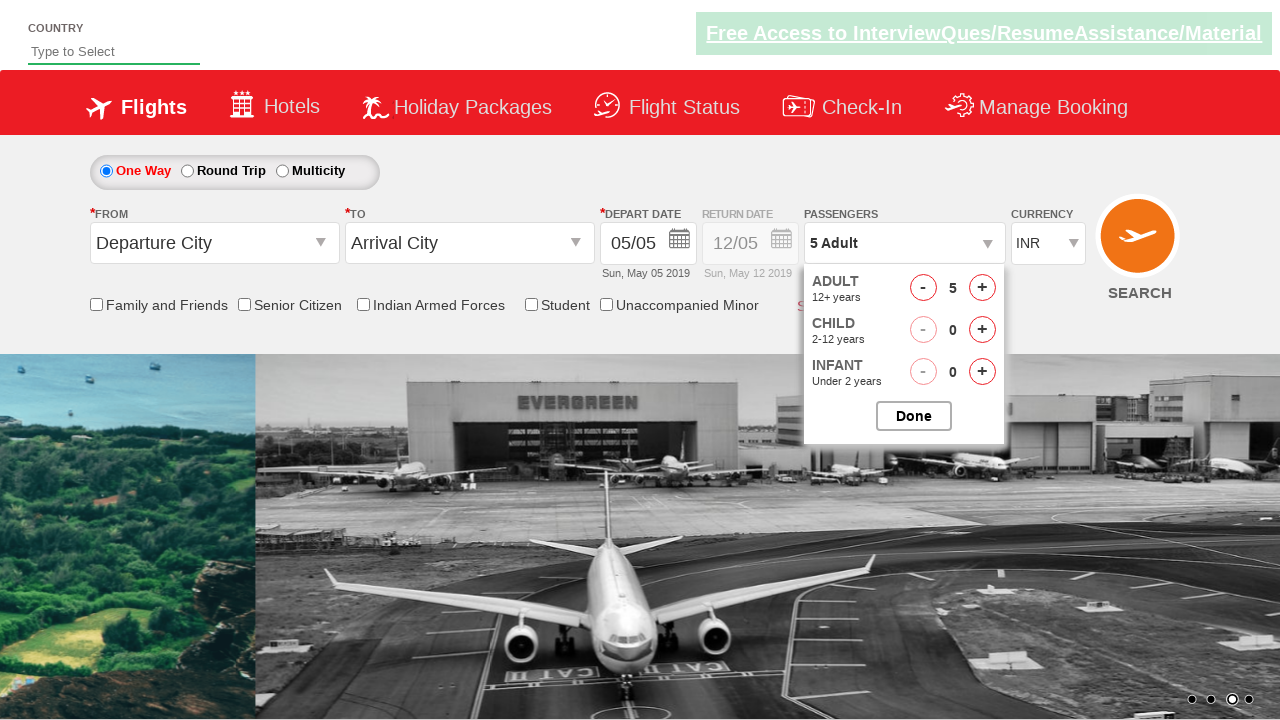

Closed passenger selection dropdown at (914, 416) on #btnclosepaxoption
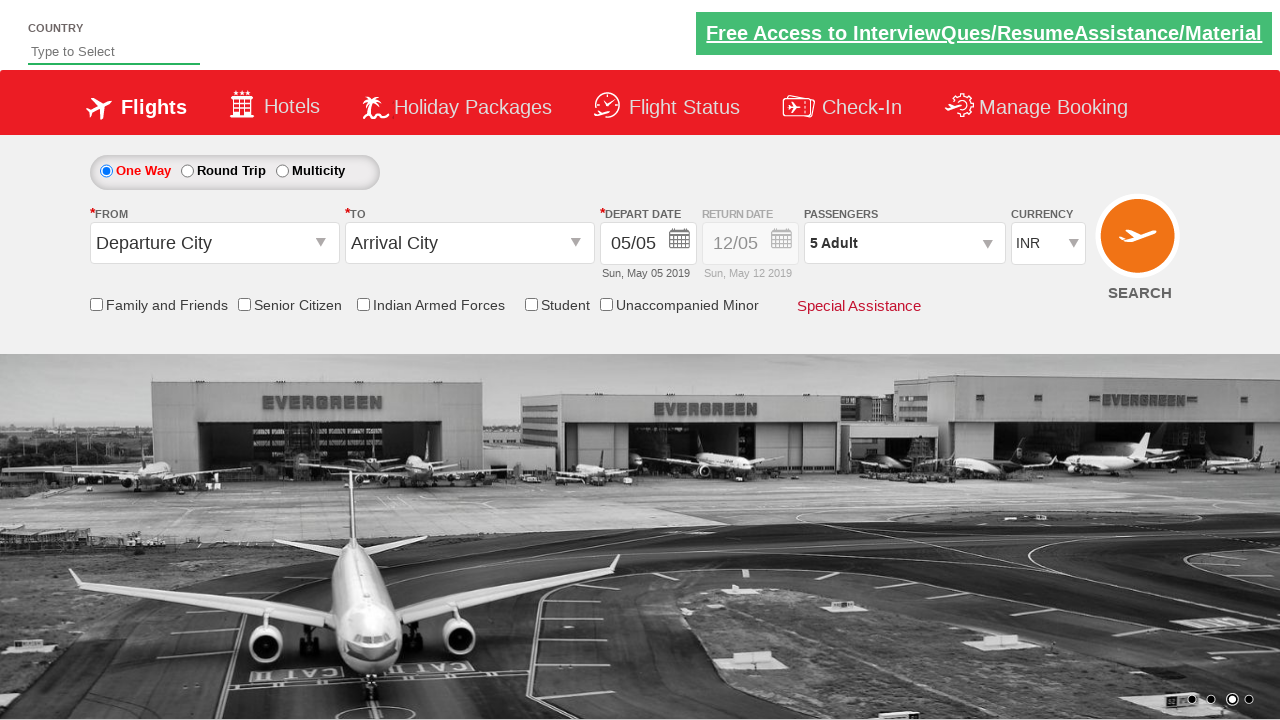

Clicked on origin station dropdown at (214, 243) on #ctl00_mainContent_ddl_originStation1_CTXT
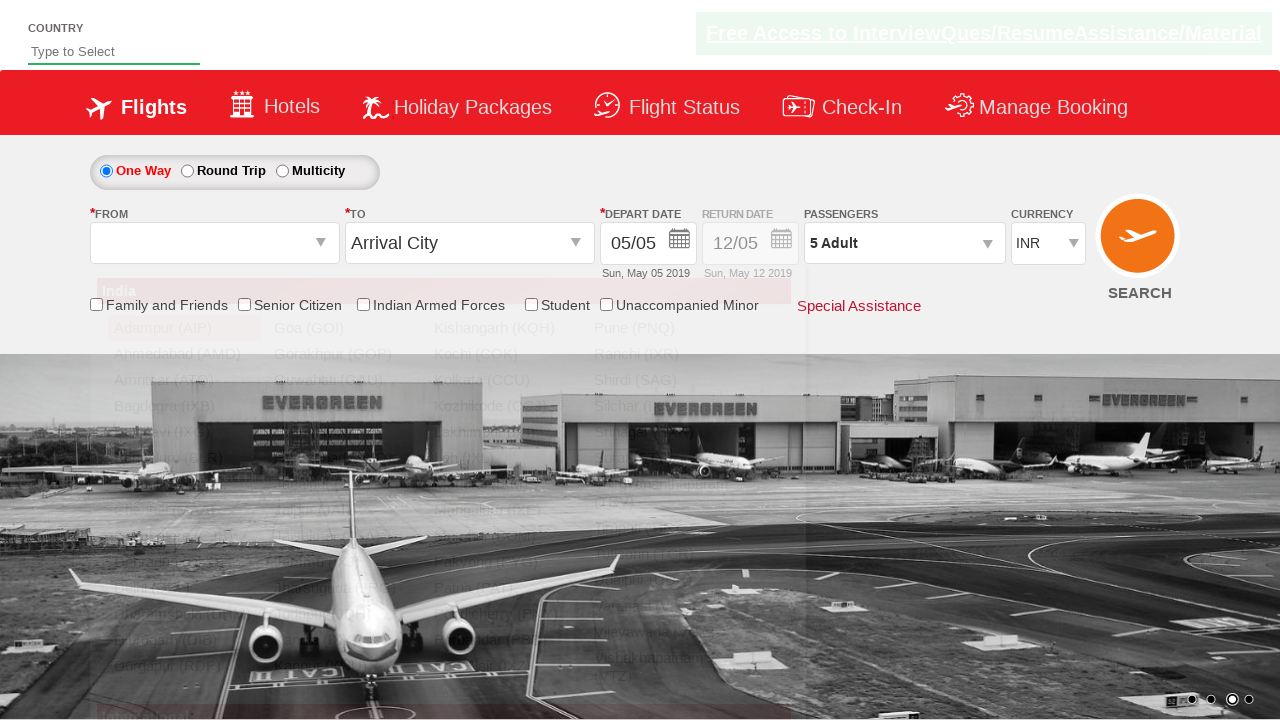

Selected MAA (Chennai) as origin station at (184, 510) on a[value='MAA']
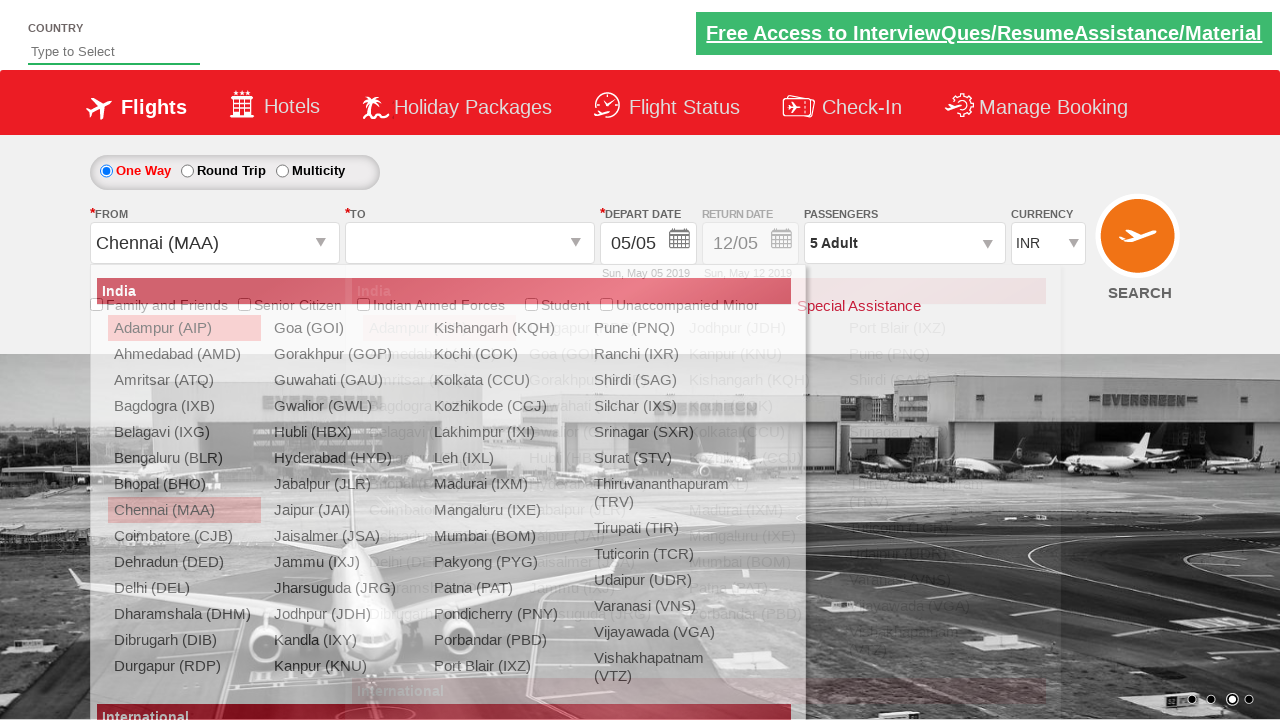

Selected BLR (Bangalore) as destination station at (439, 458) on div#glsctl00_mainContent_ddl_destinationStation1_CTNR a[value='BLR']
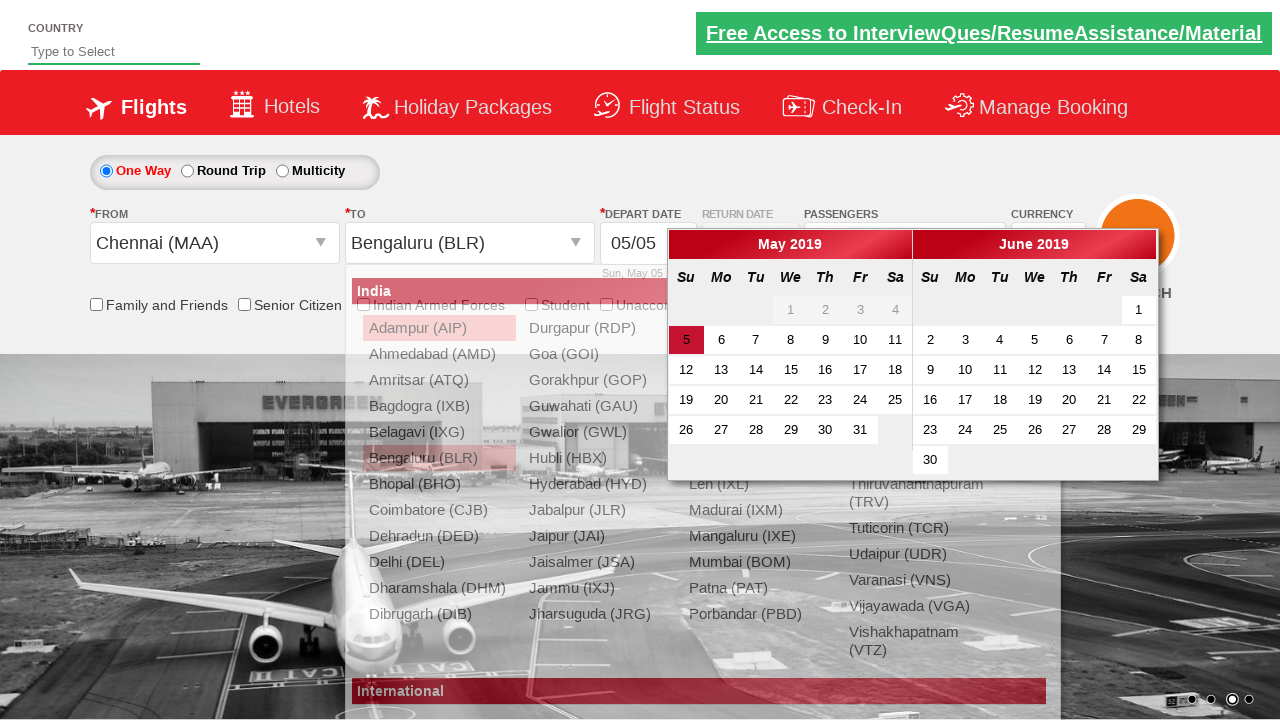

Filled auto-suggest field with 'Ind' on #autosuggest
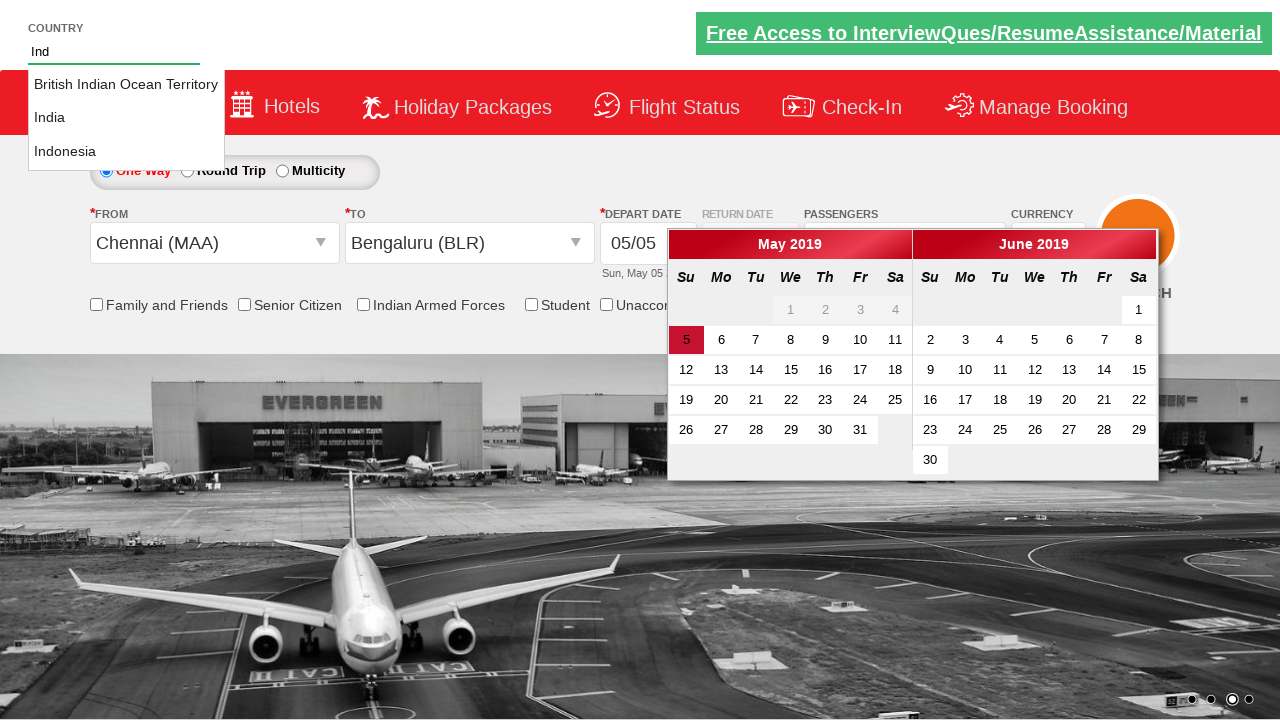

Auto-suggestion dropdown options became visible
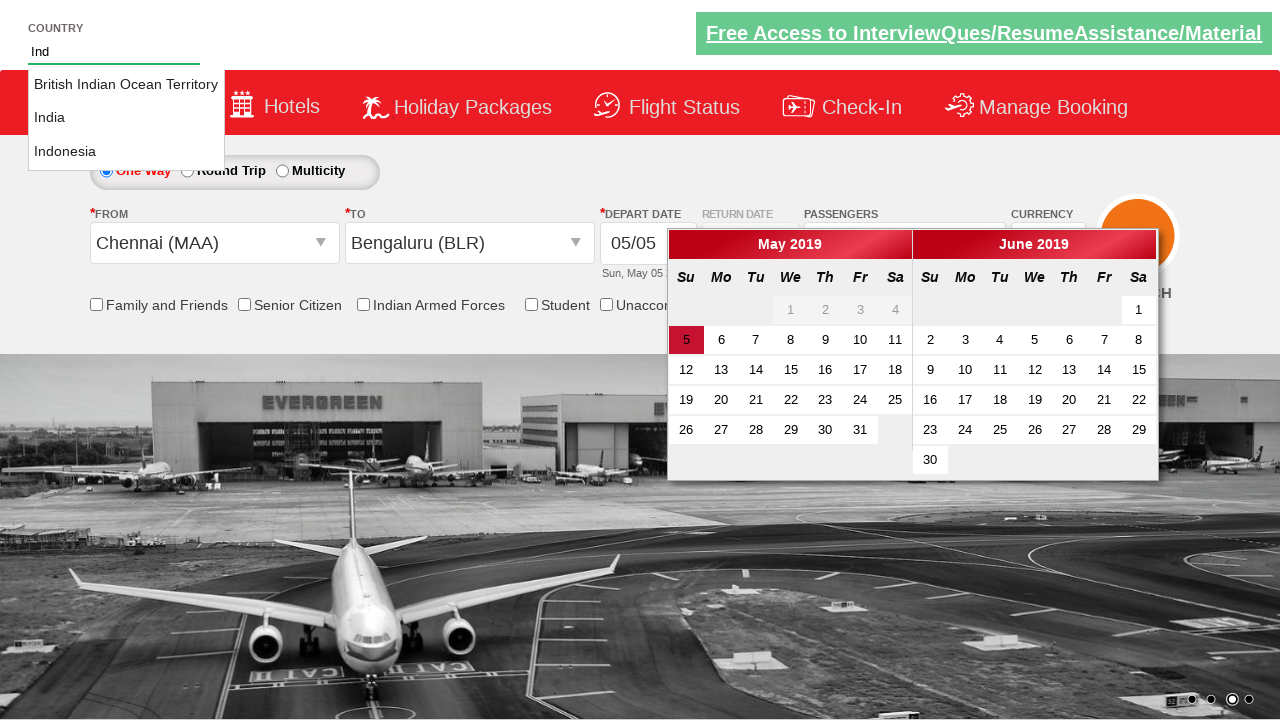

Selected 'India' from auto-suggestion dropdown at (126, 118) on li.ui-menu-item a >> nth=1
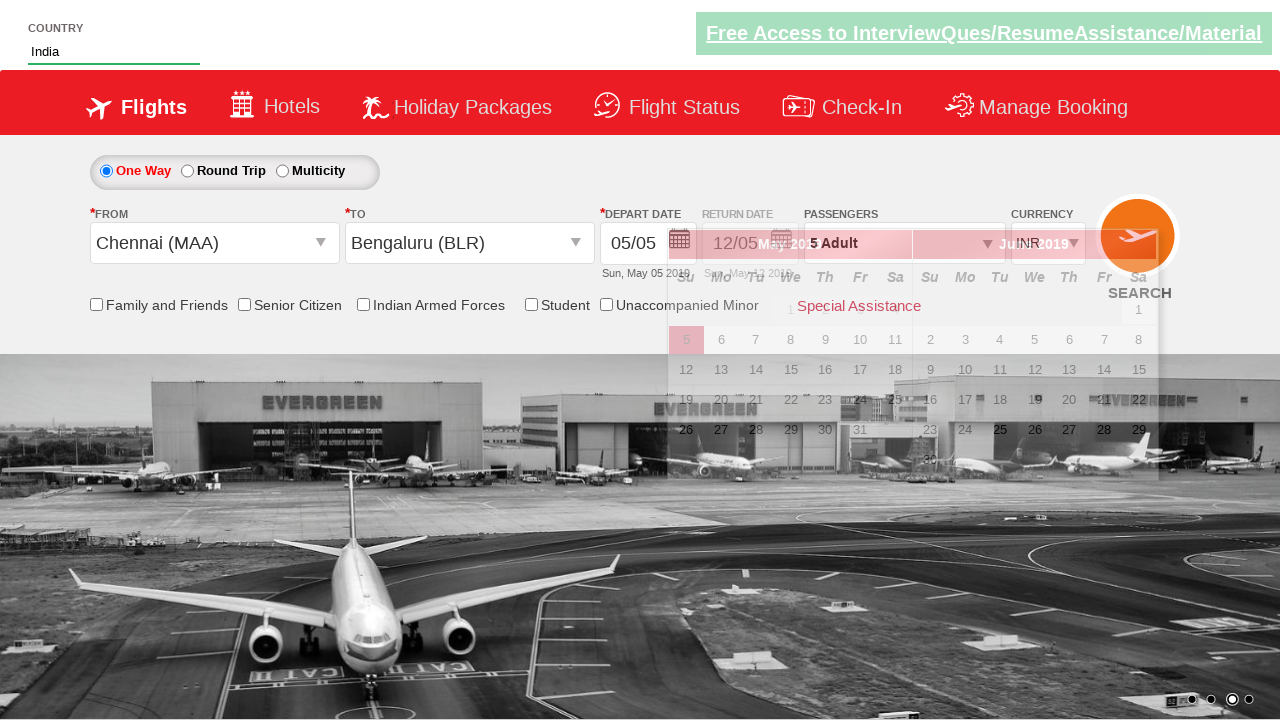

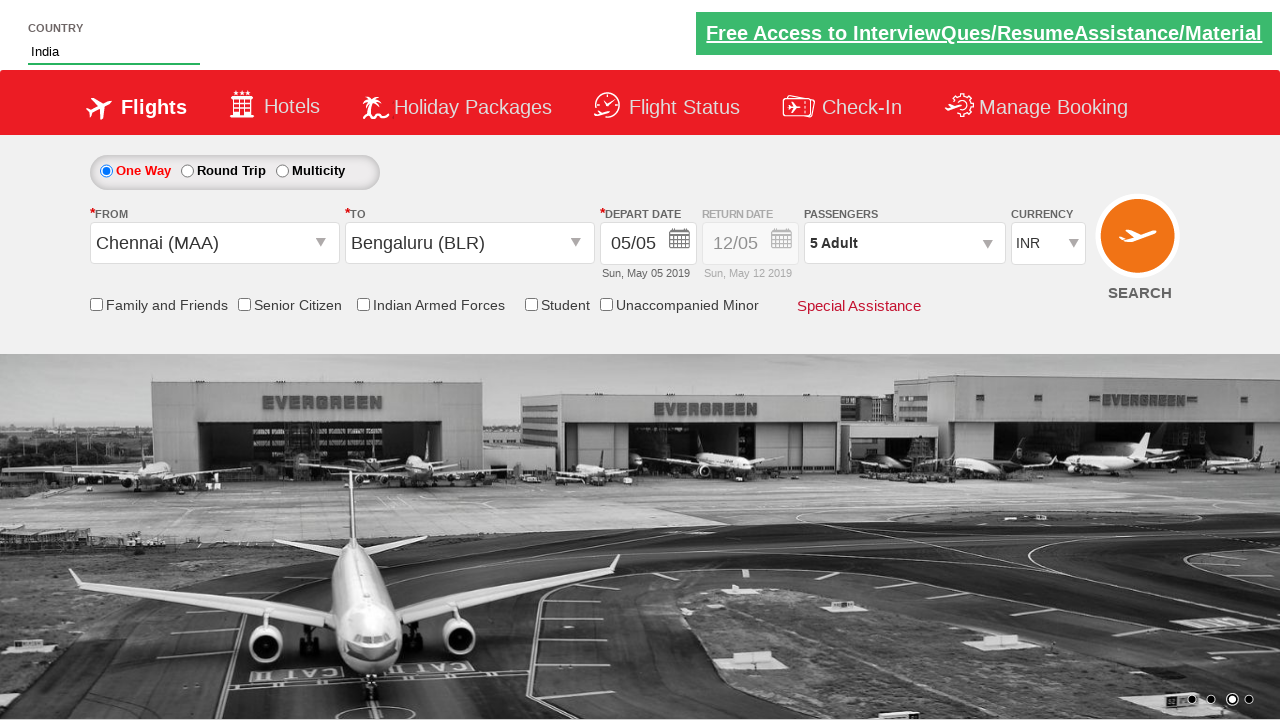